Tests double-click functionality by performing a double-click action on a Yes button

Starting URL: https://demoapps.qspiders.com/ui/button/buttonDouble?sublist=2

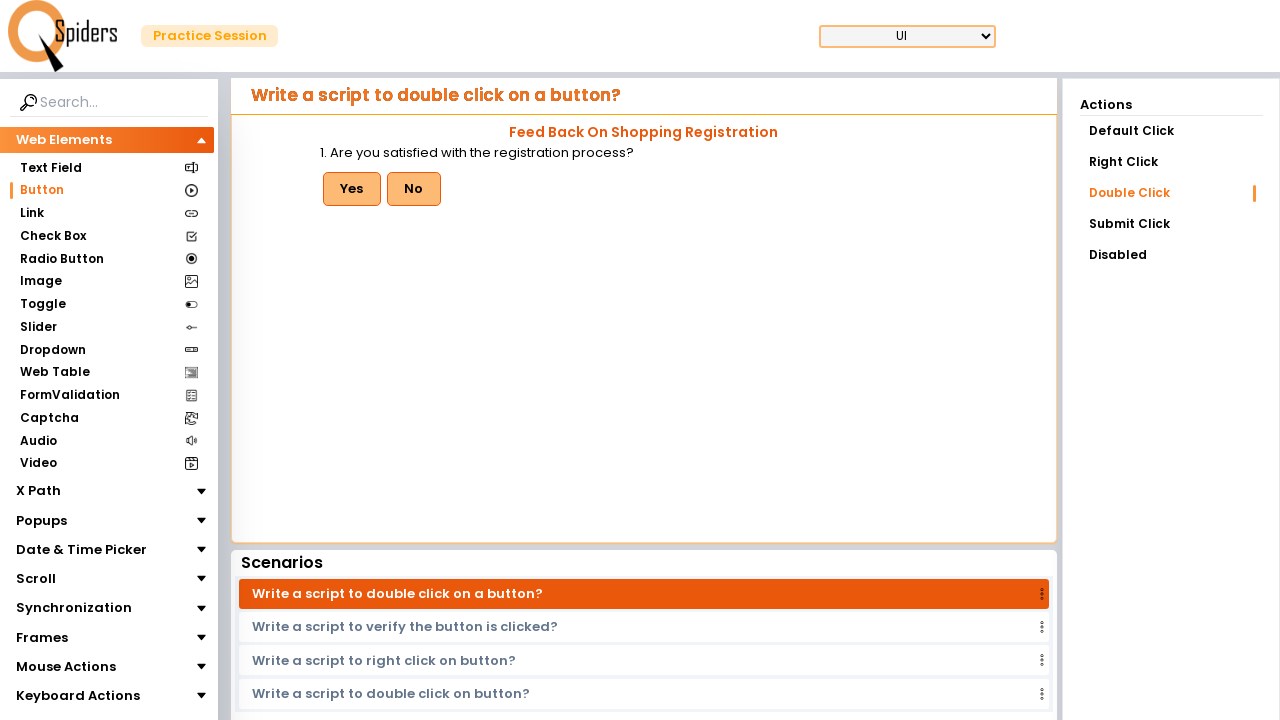

Located the Yes button using XPath
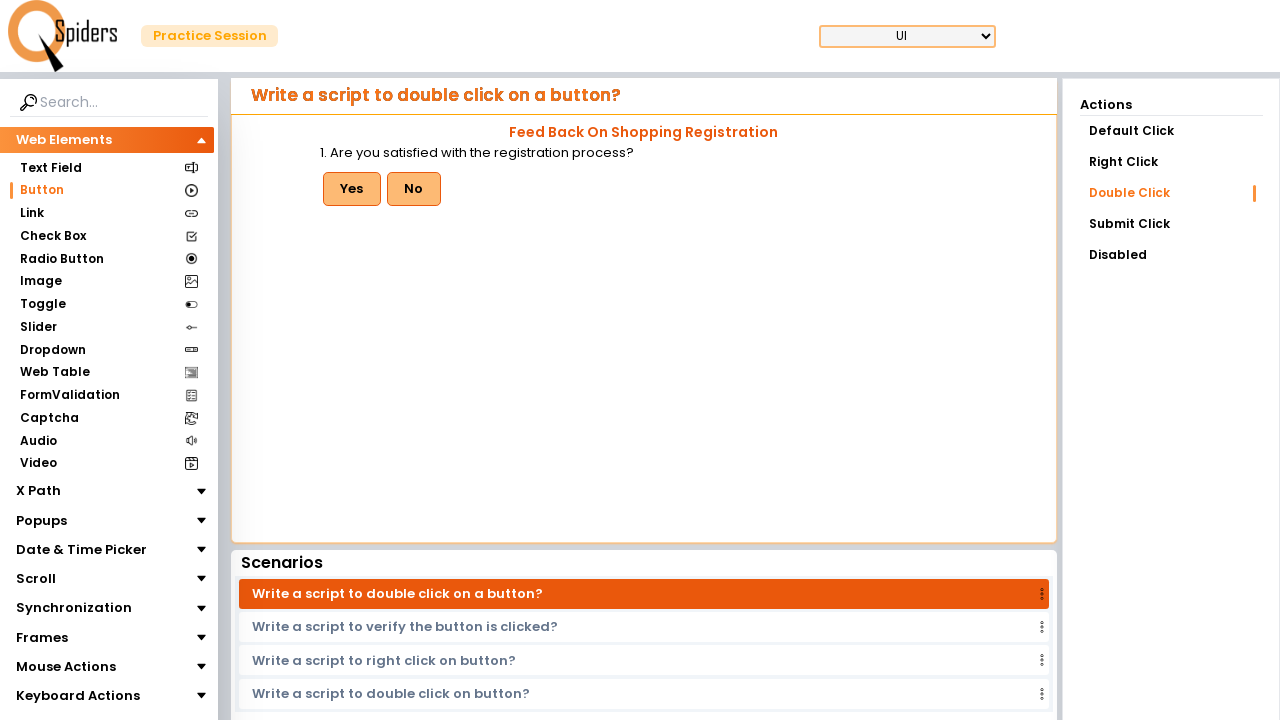

Double-clicked the Yes button at (352, 189) on xpath=(//button[text()='Yes'])[1]
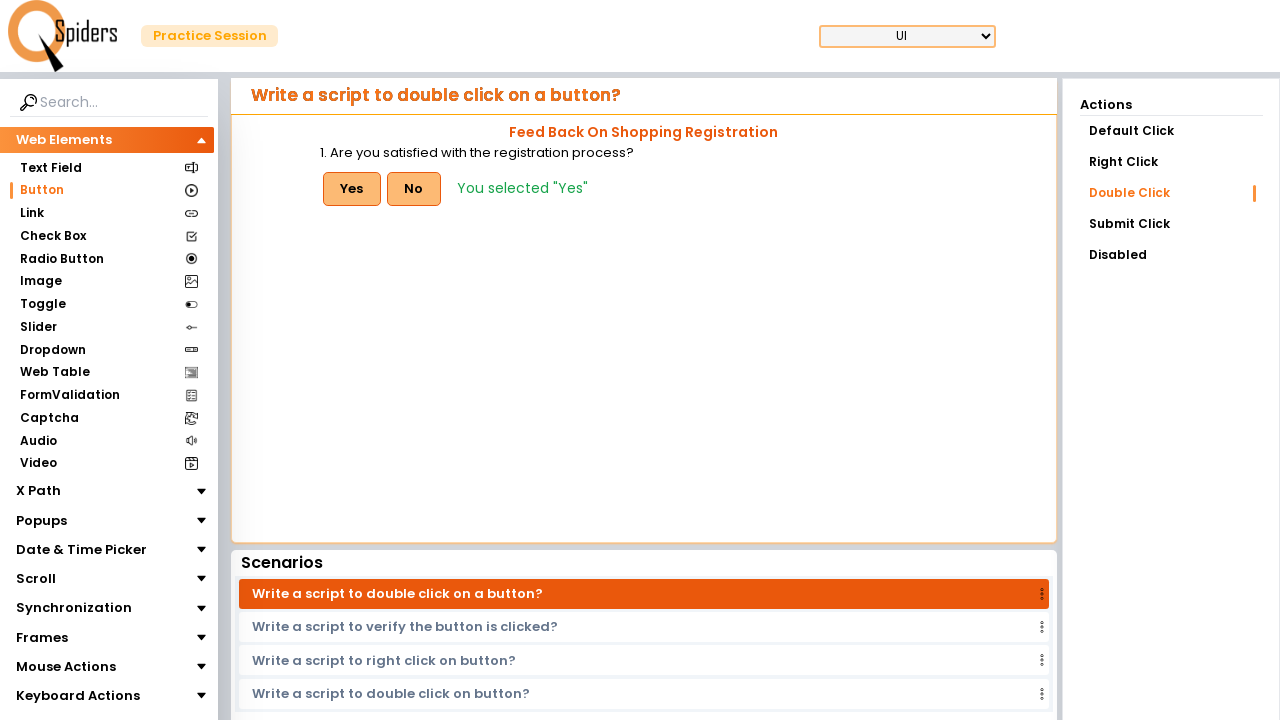

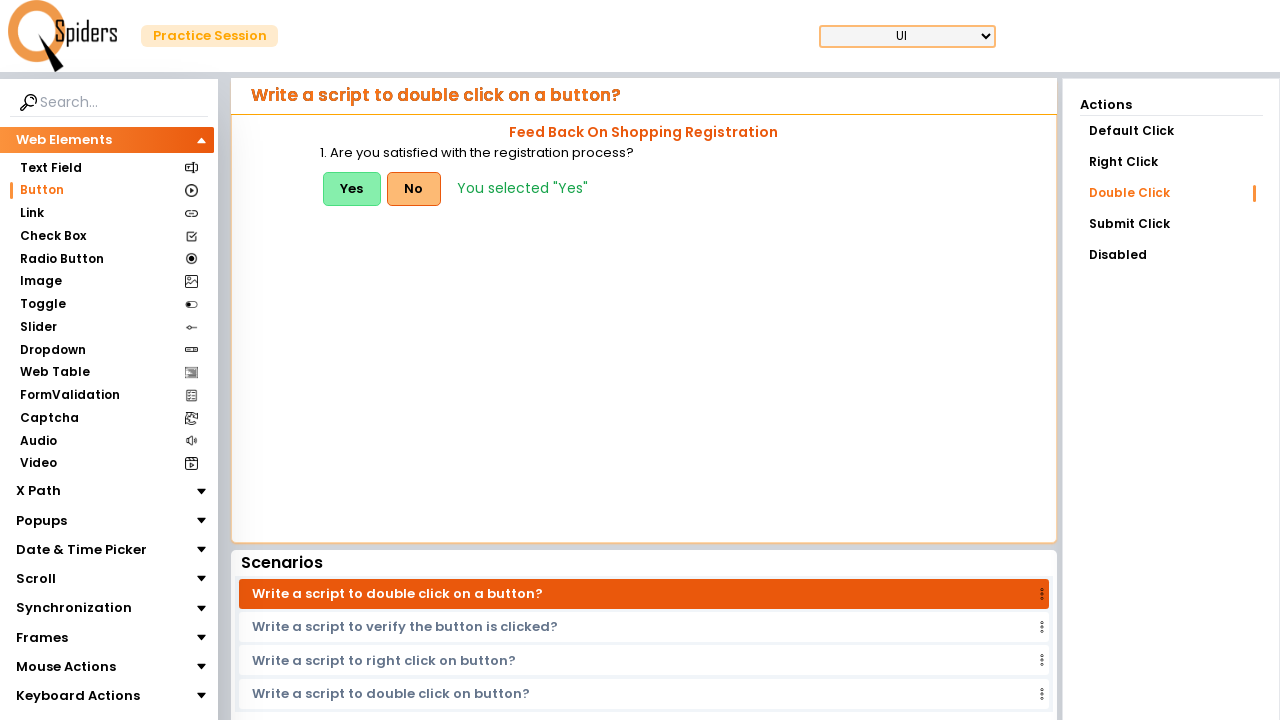